Tests iframe interaction by navigating to an iframe page, switching into an iframe to read content, then switching back to the main content to verify page elements

Starting URL: http://the-internet.herokuapp.com/frames

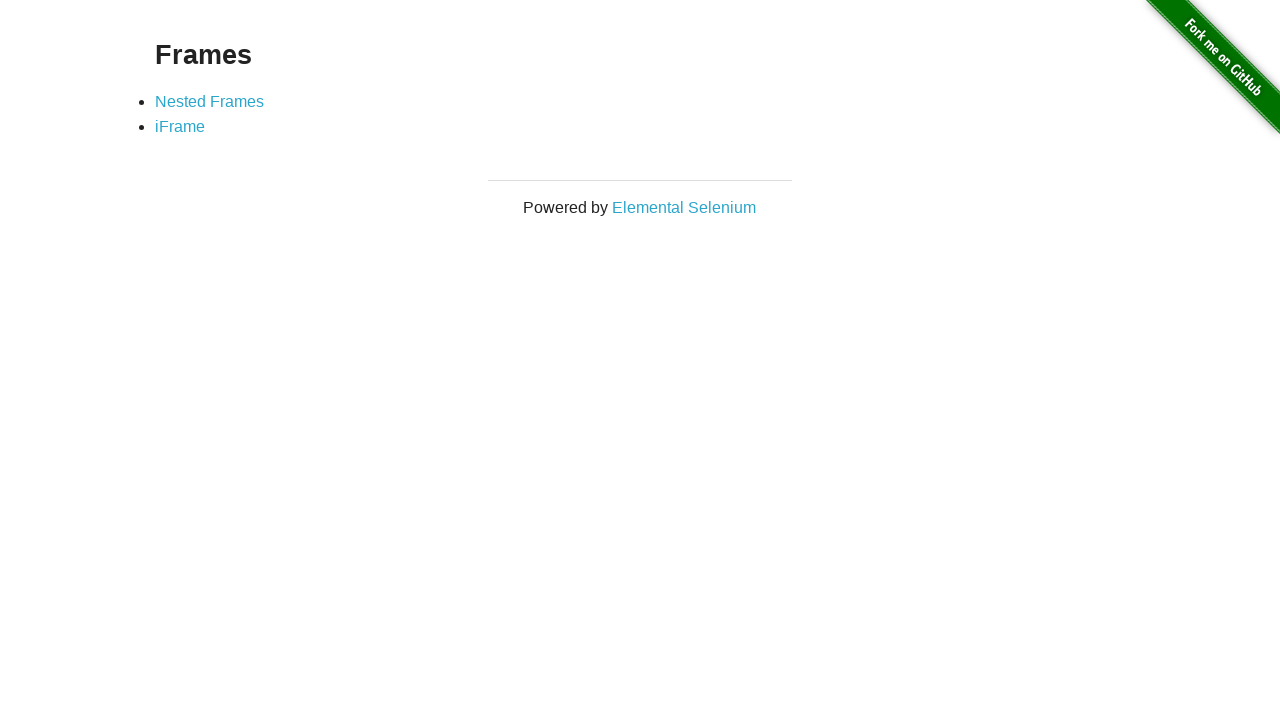

Navigated to the-internet.herokuapp.com/frames
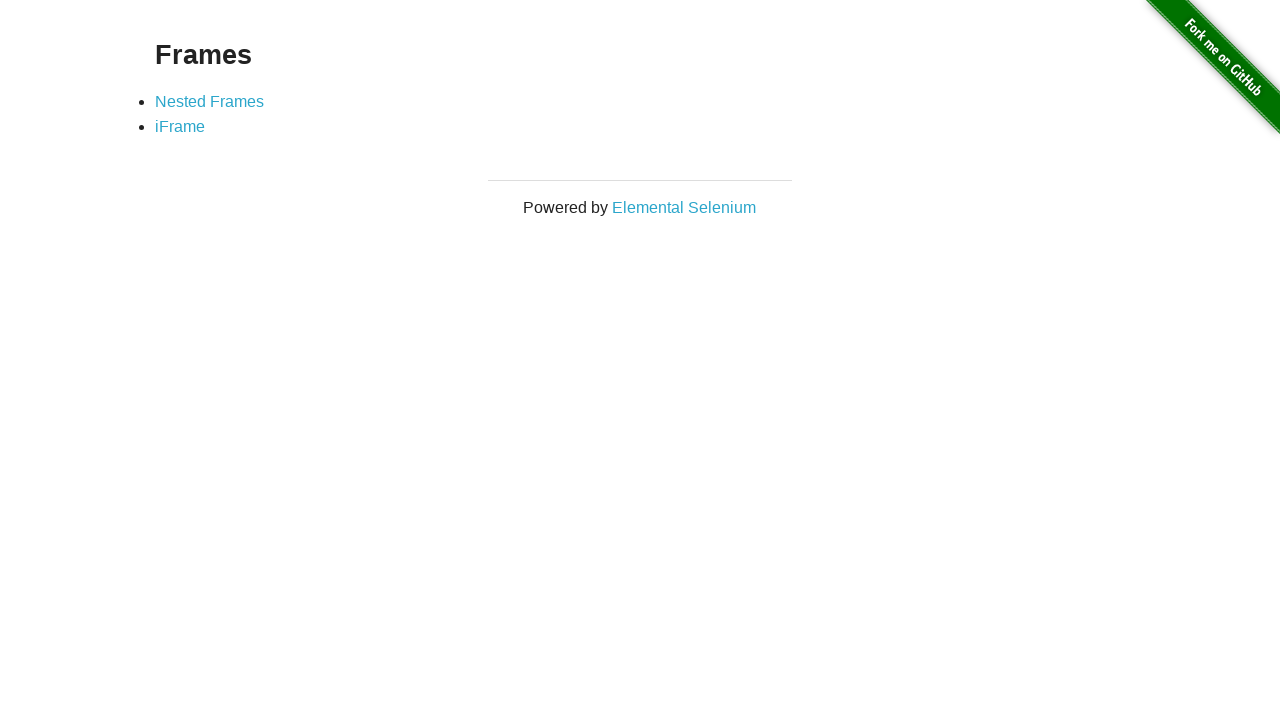

Clicked on the iFrame link at (180, 127) on xpath=//a[contains(text(),'iFrame')]
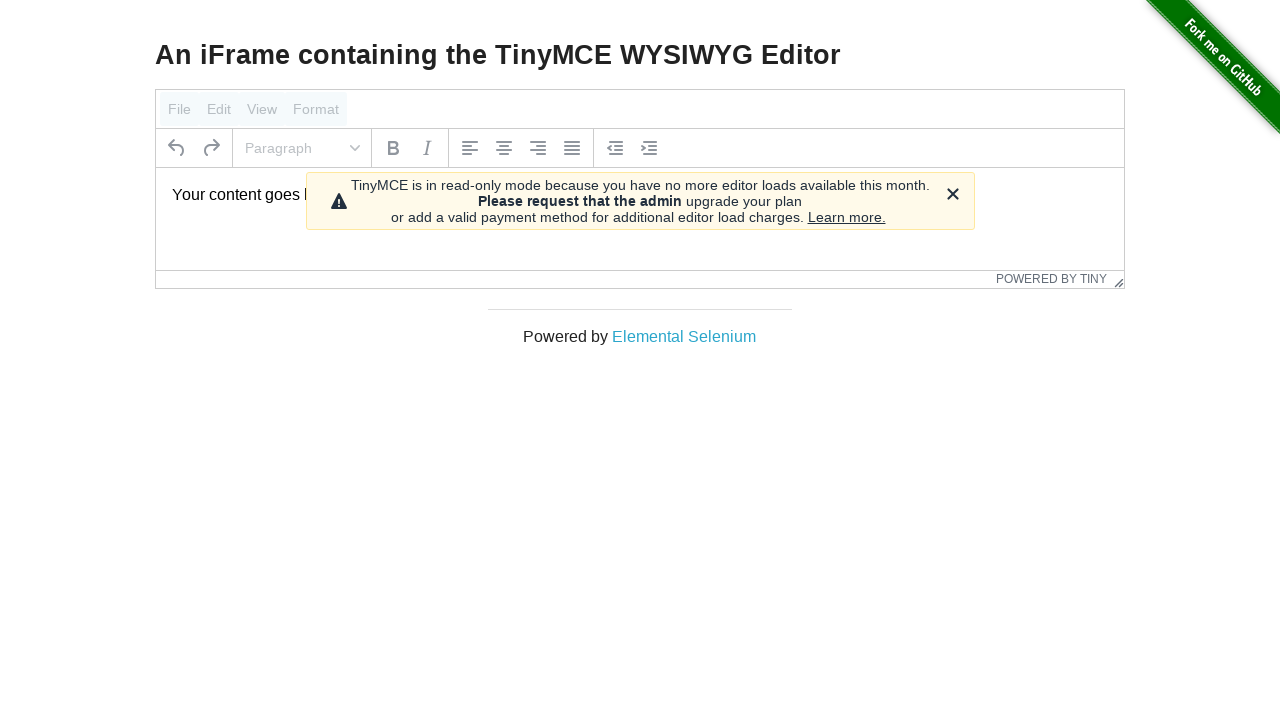

Located iframe element with id mce_0_ifr
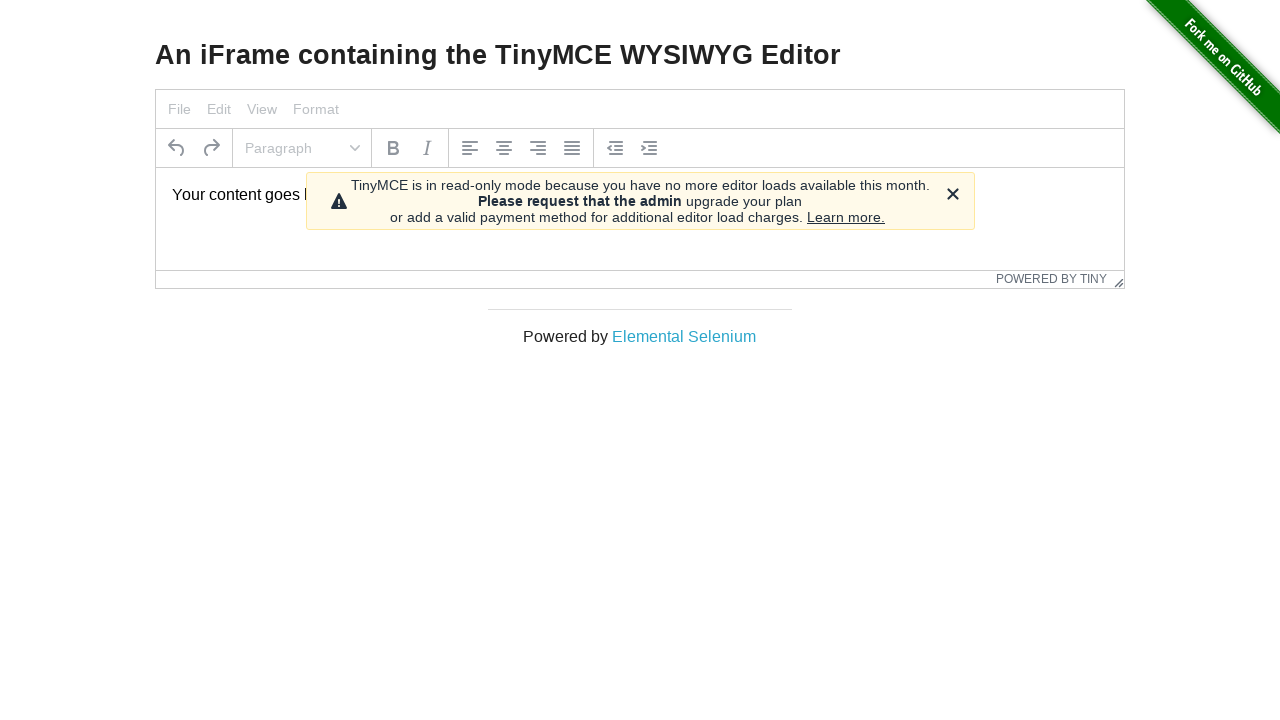

Retrieved text content from within iframe: 'Your content goes here.'
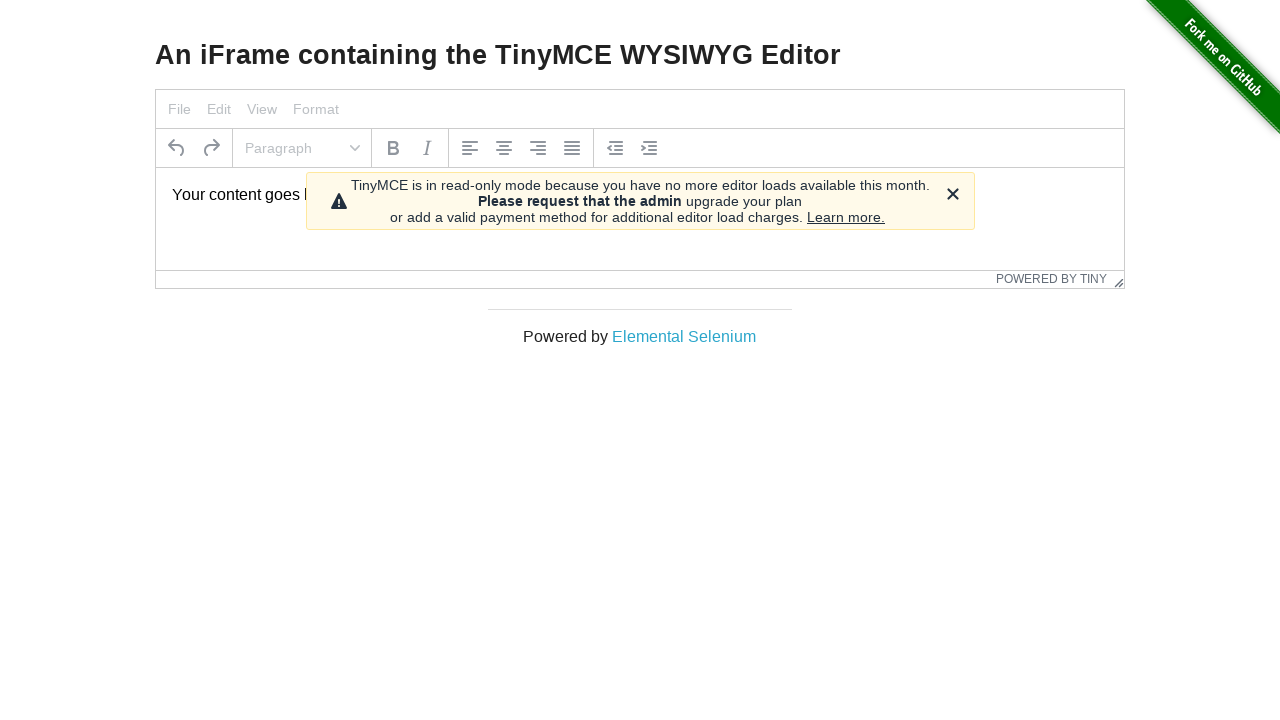

Retrieved text content from main page h3 element
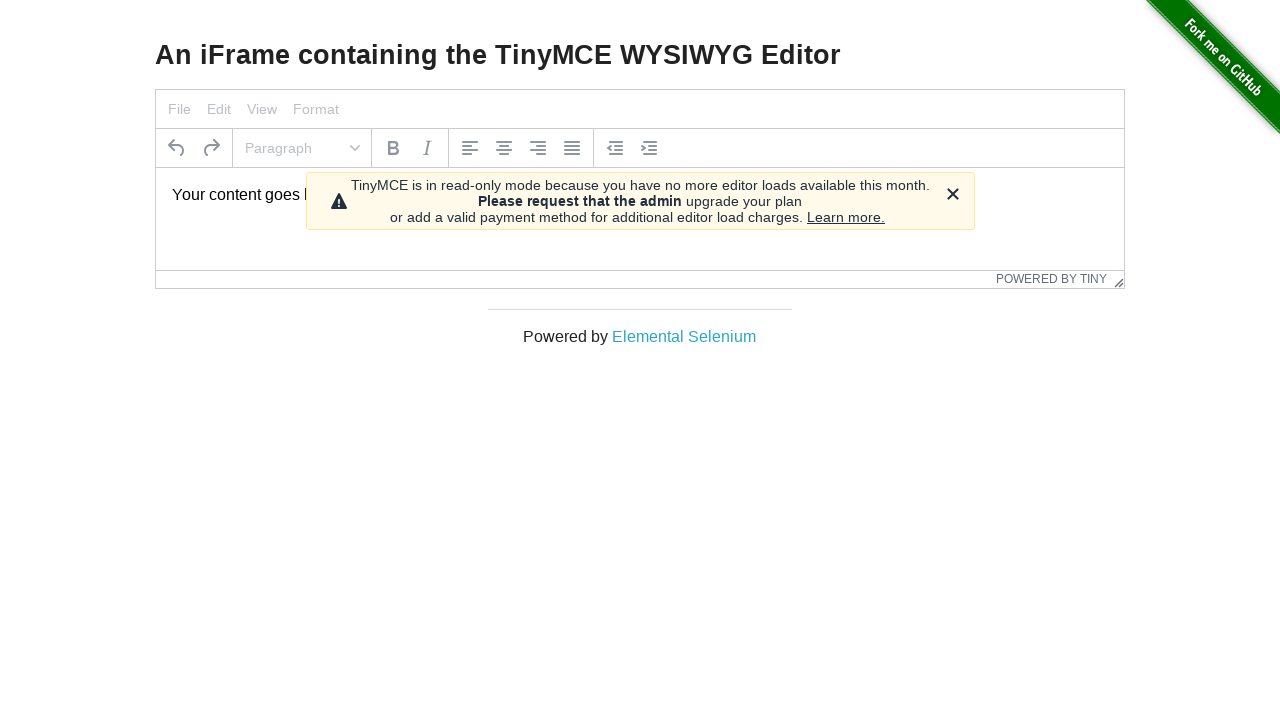

Verified iframe text content matches expected value
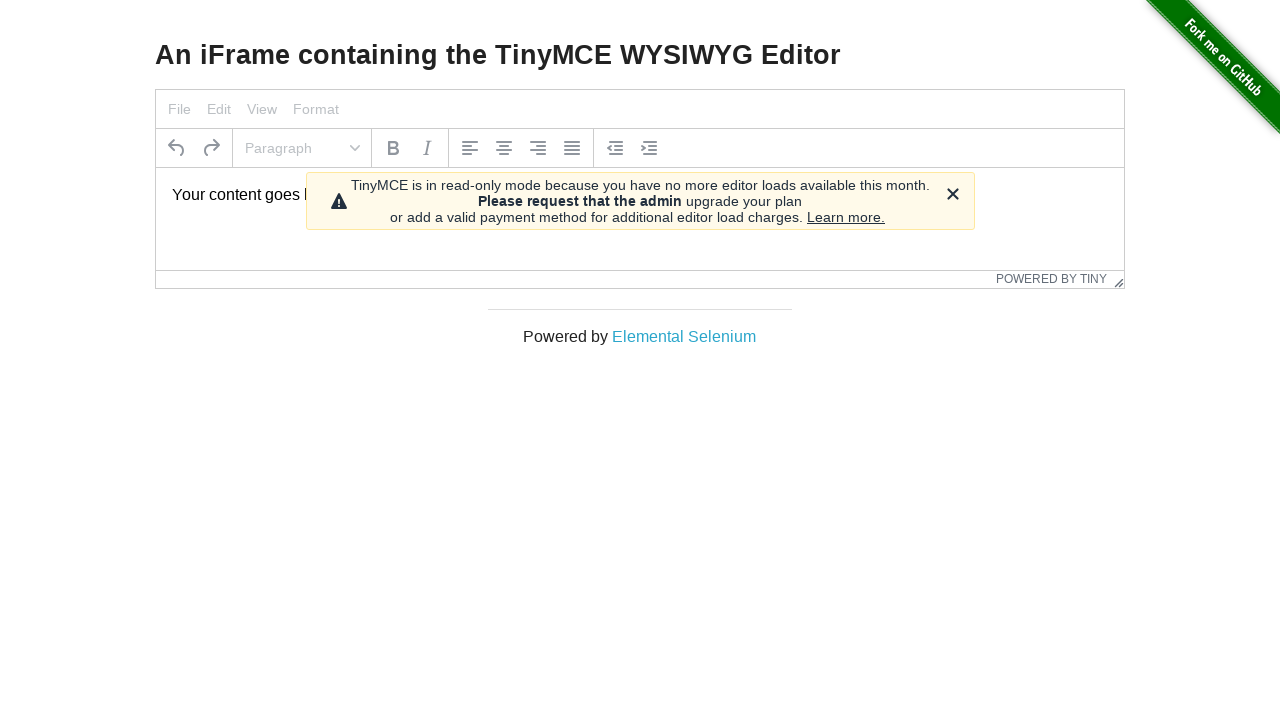

Verified main page h3 text content matches expected value
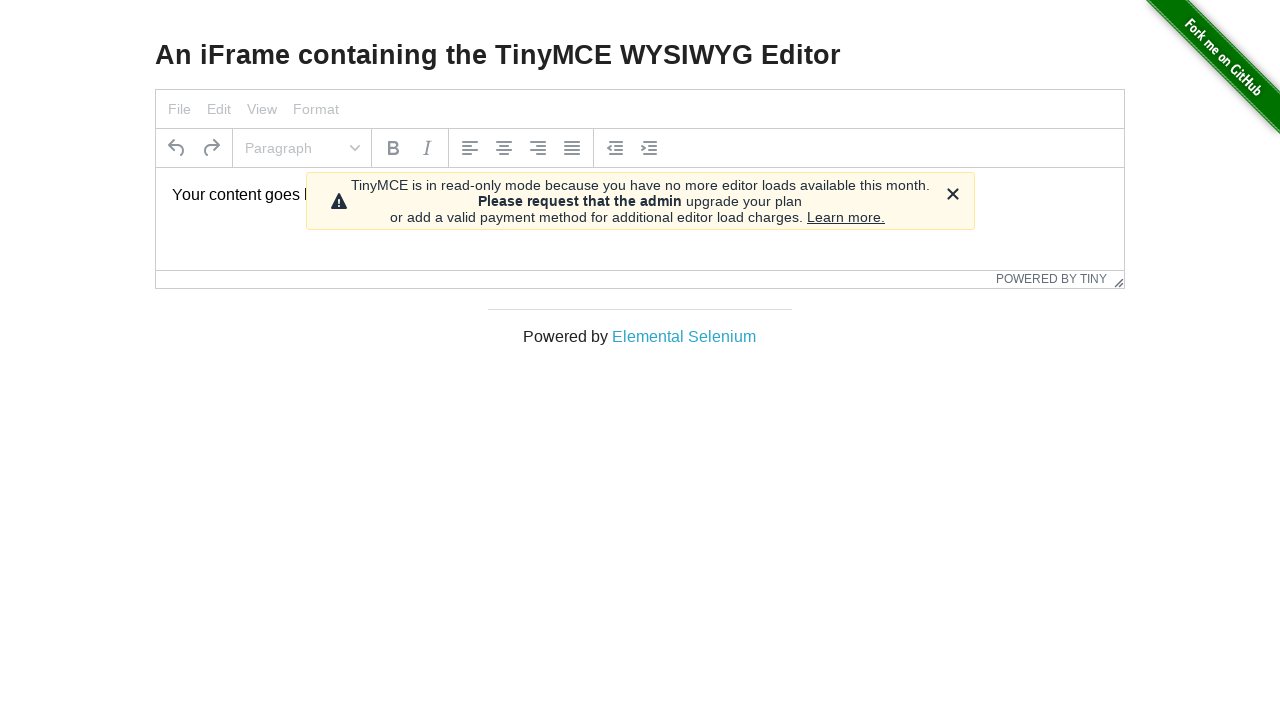

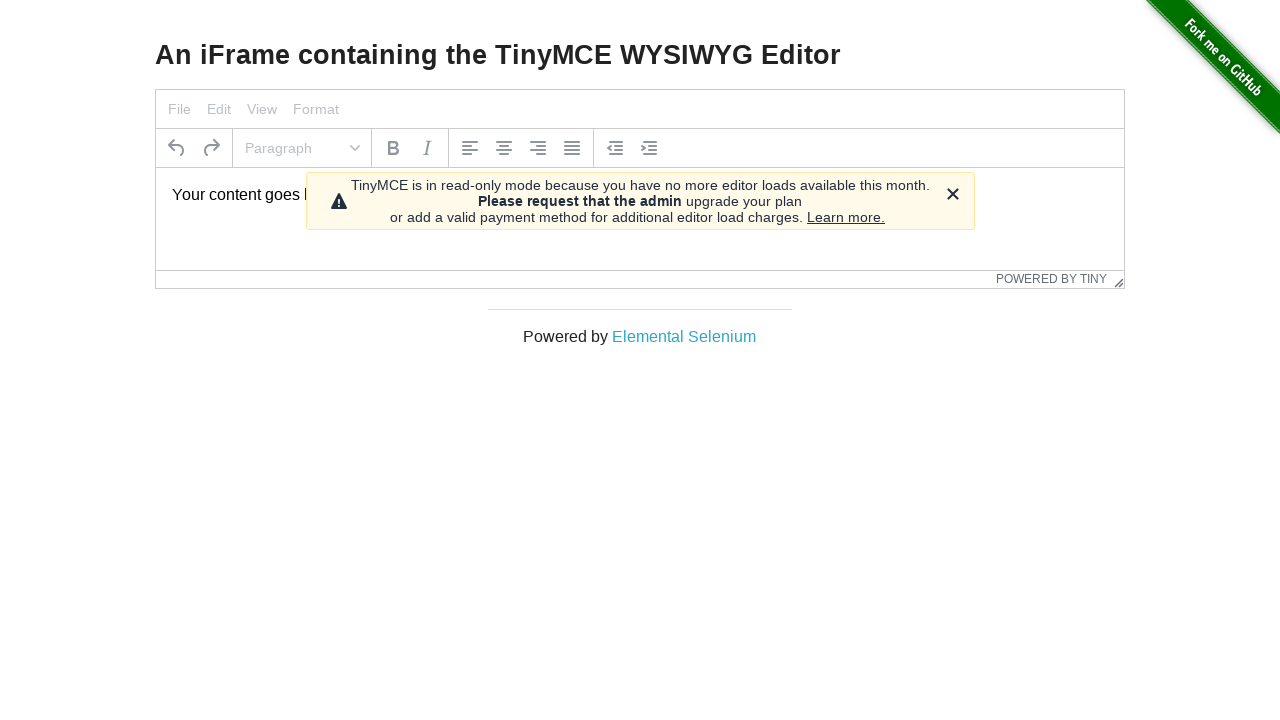